Waits for a specific price to appear, books when price reaches $100, then solves a mathematical captcha and submits the answer

Starting URL: https://suninjuly.github.io/explicit_wait2.html

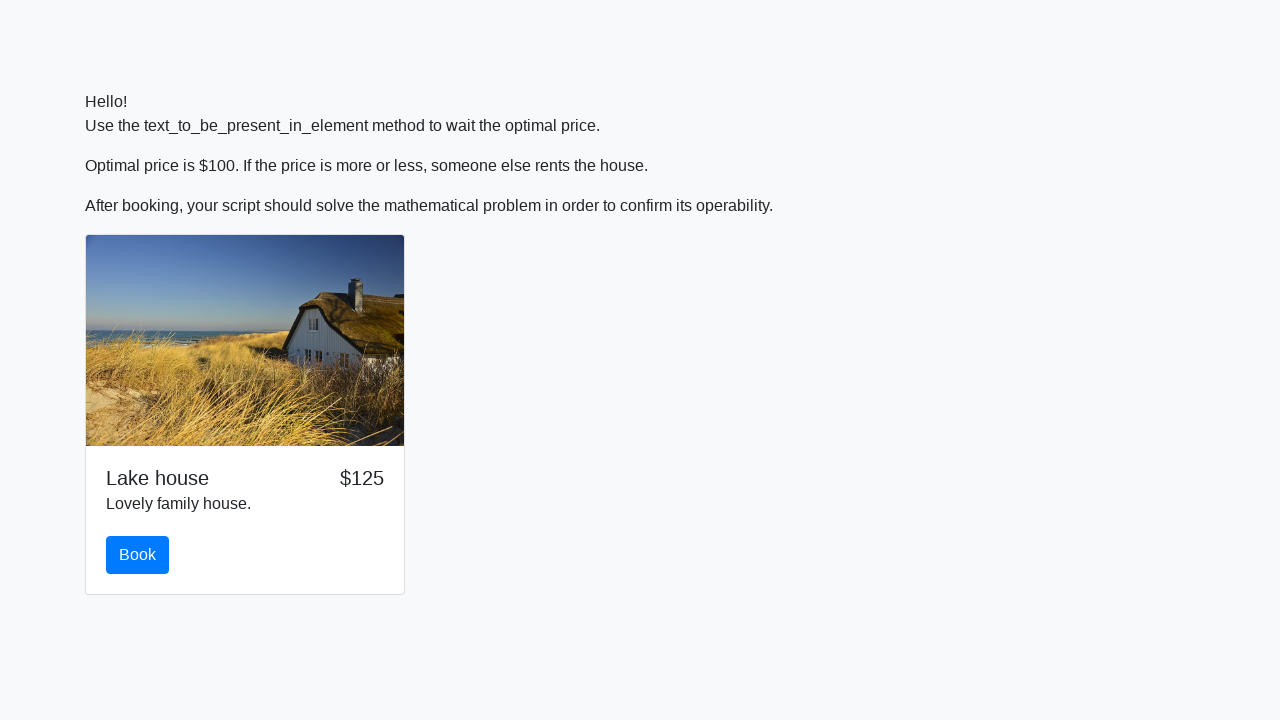

Waited for price to reach $100
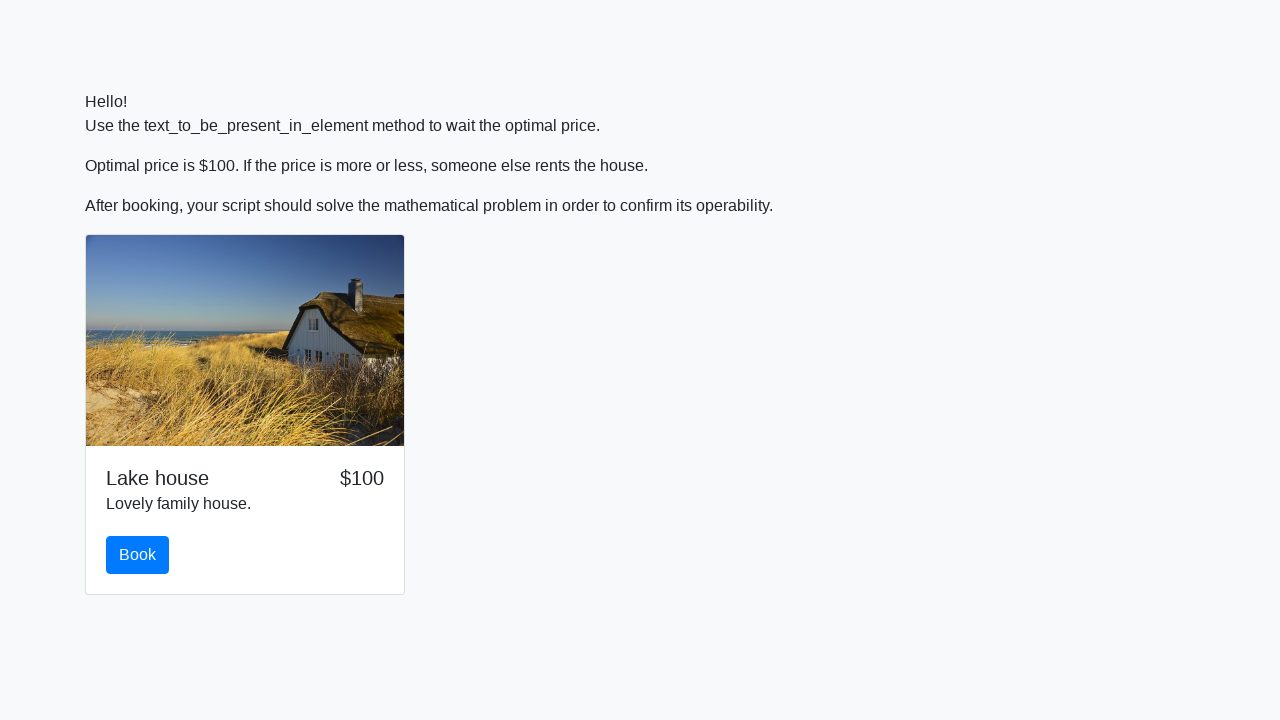

Clicked book button when price reached $100 at (138, 555) on #book
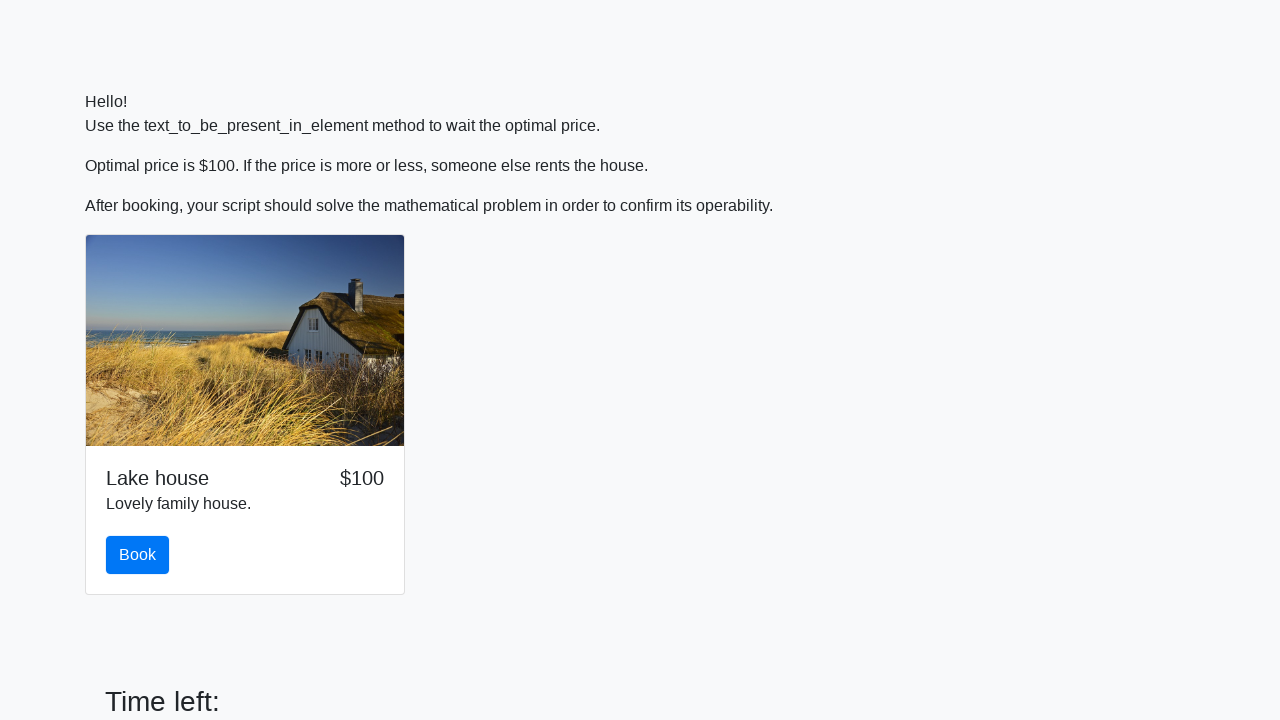

Retrieved input value for calculation: 719
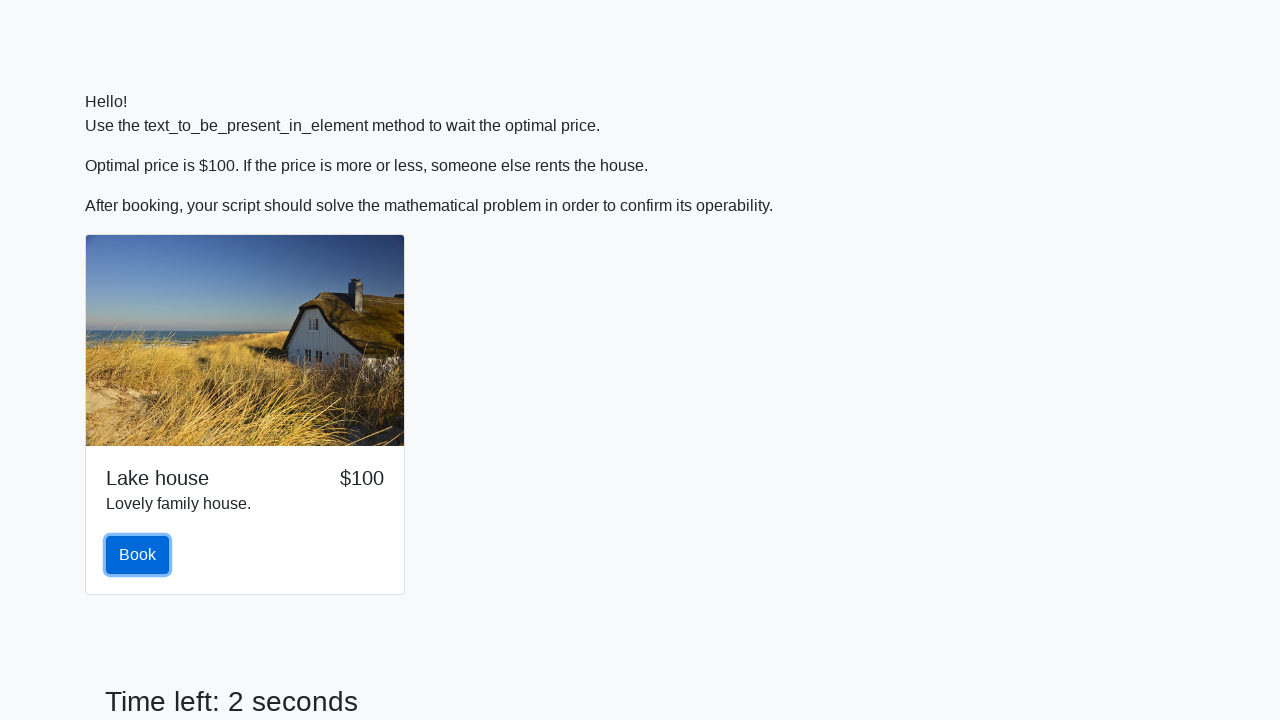

Calculated mathematical answer: 1.5983289646369394
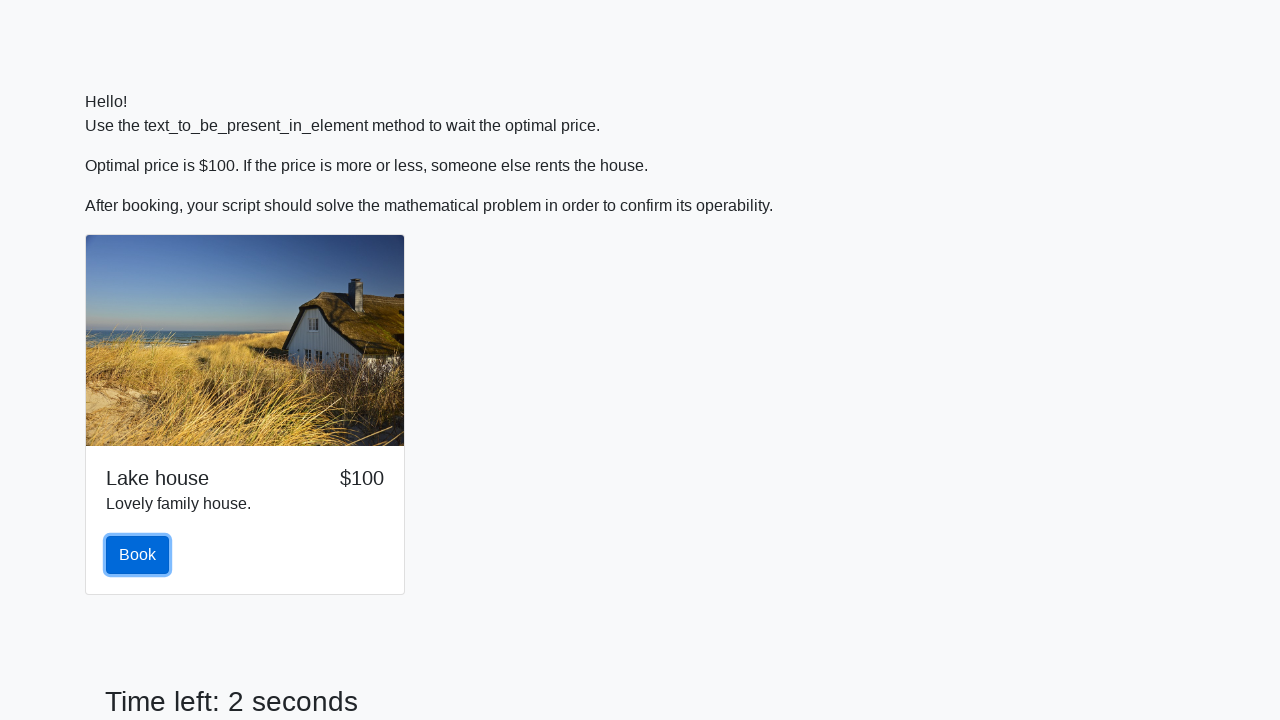

Filled answer field with calculated value: 1.5983289646369394 on #answer
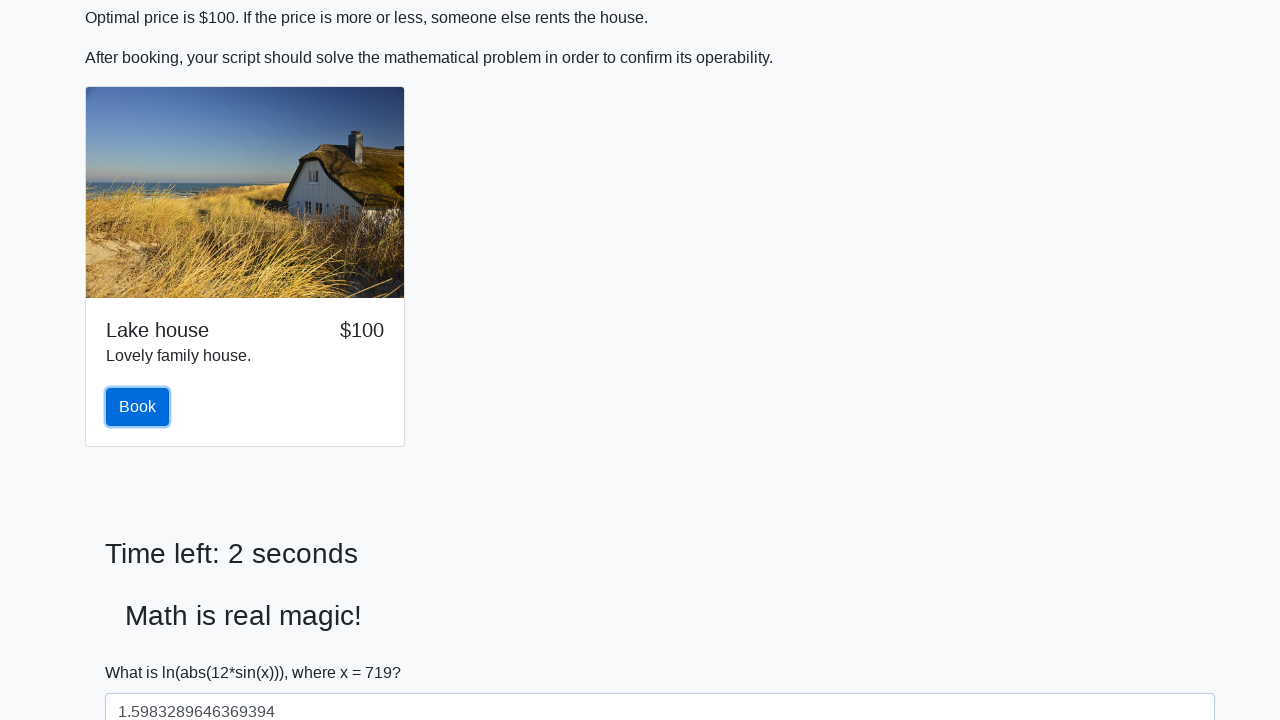

Submitted the captcha solution at (143, 651) on #solve
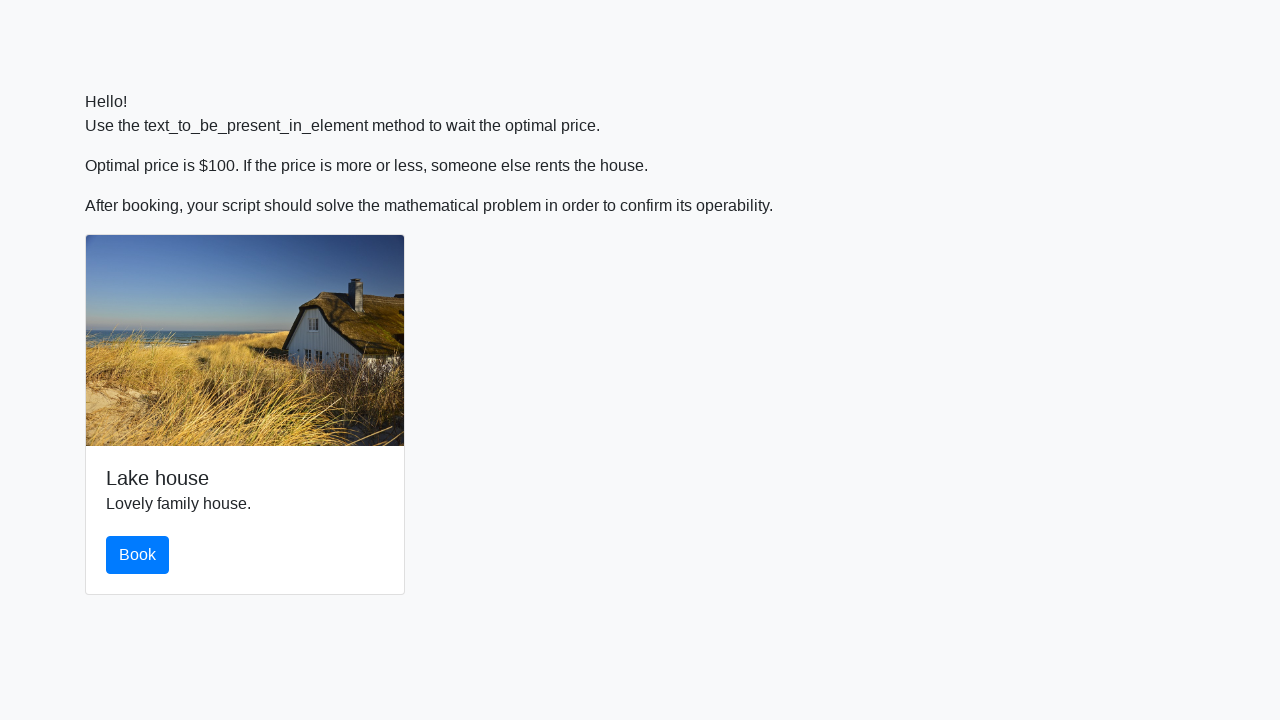

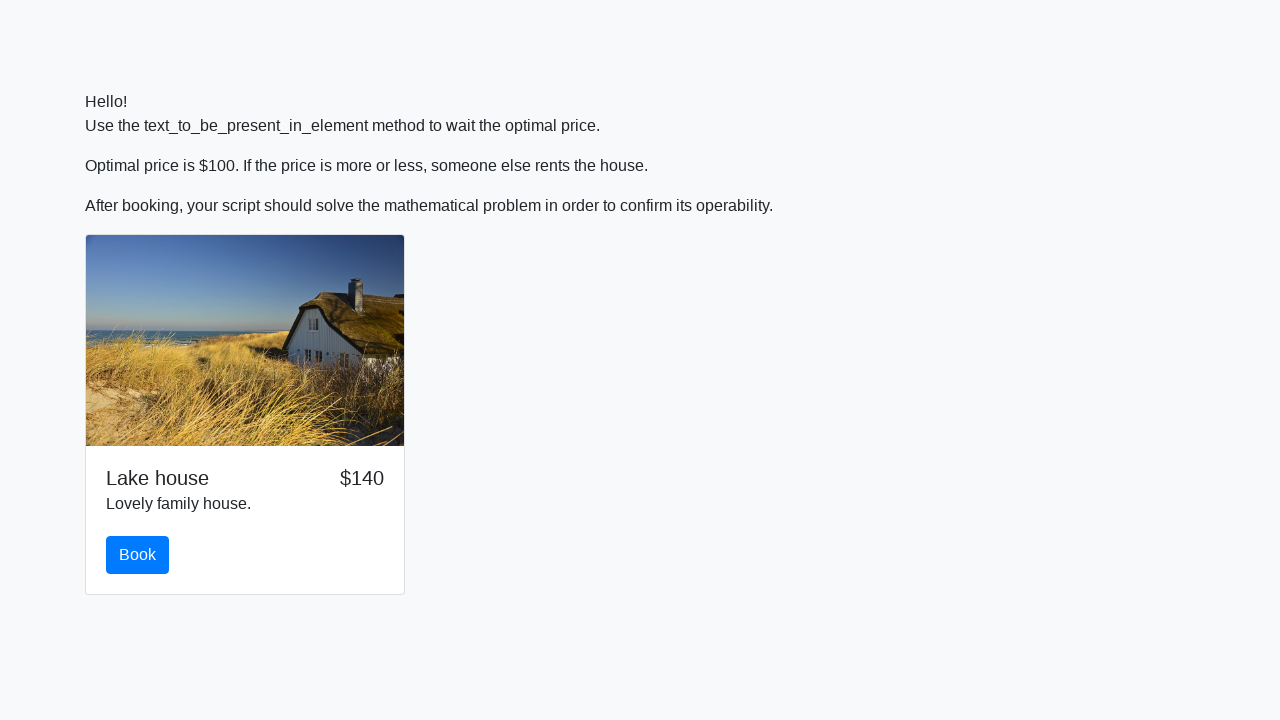